Tests date picker functionality by selecting a specific date (June 15, 2027) through the calendar widget and verifying the selected values appear correctly in the input fields

Starting URL: https://rahulshettyacademy.com/seleniumPractise/#/offers

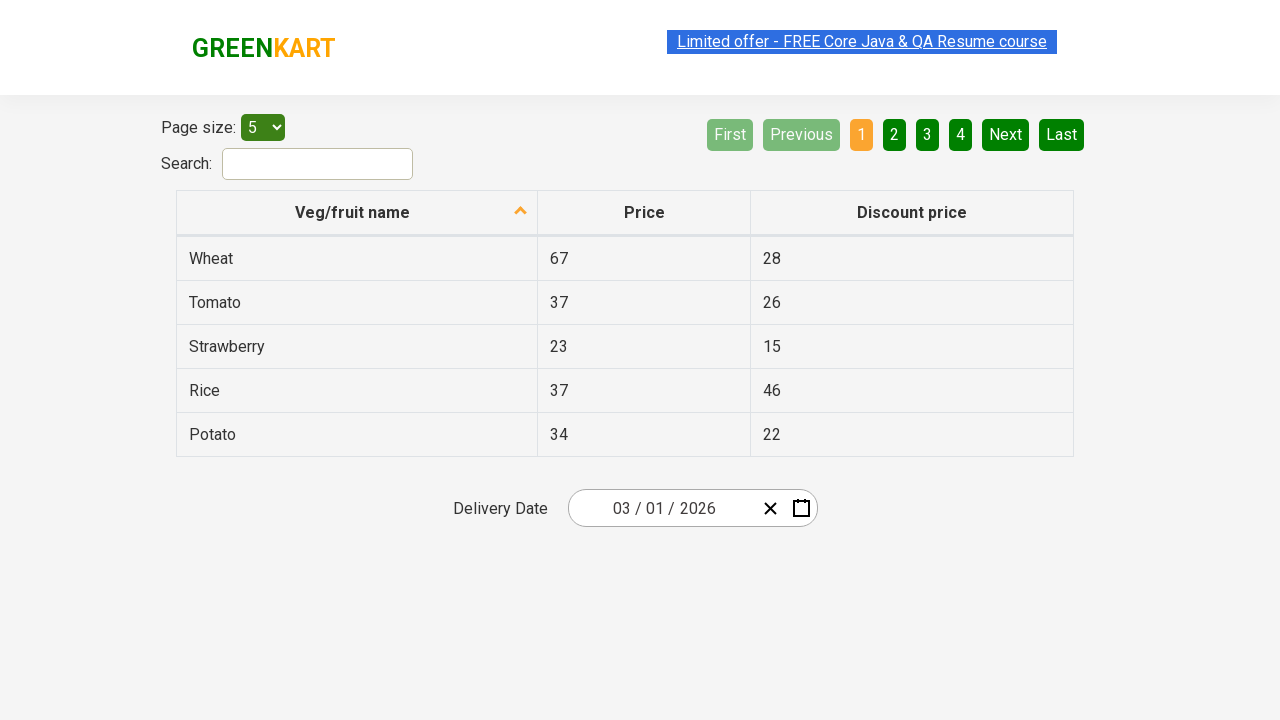

Clicked calendar button to open date picker at (801, 508) on svg[class*="react-date-picker__calendar-button__icon"]
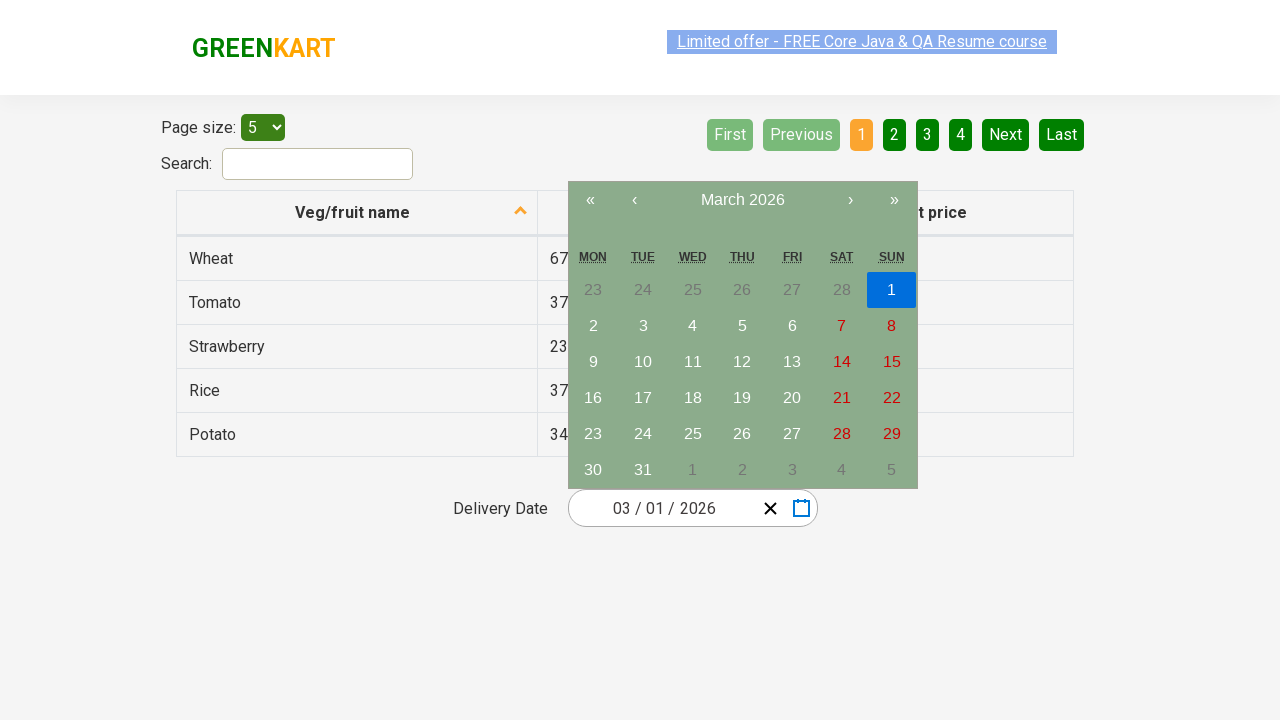

Clicked navigation label to navigate to month selection view at (742, 200) on button.react-calendar__navigation__label
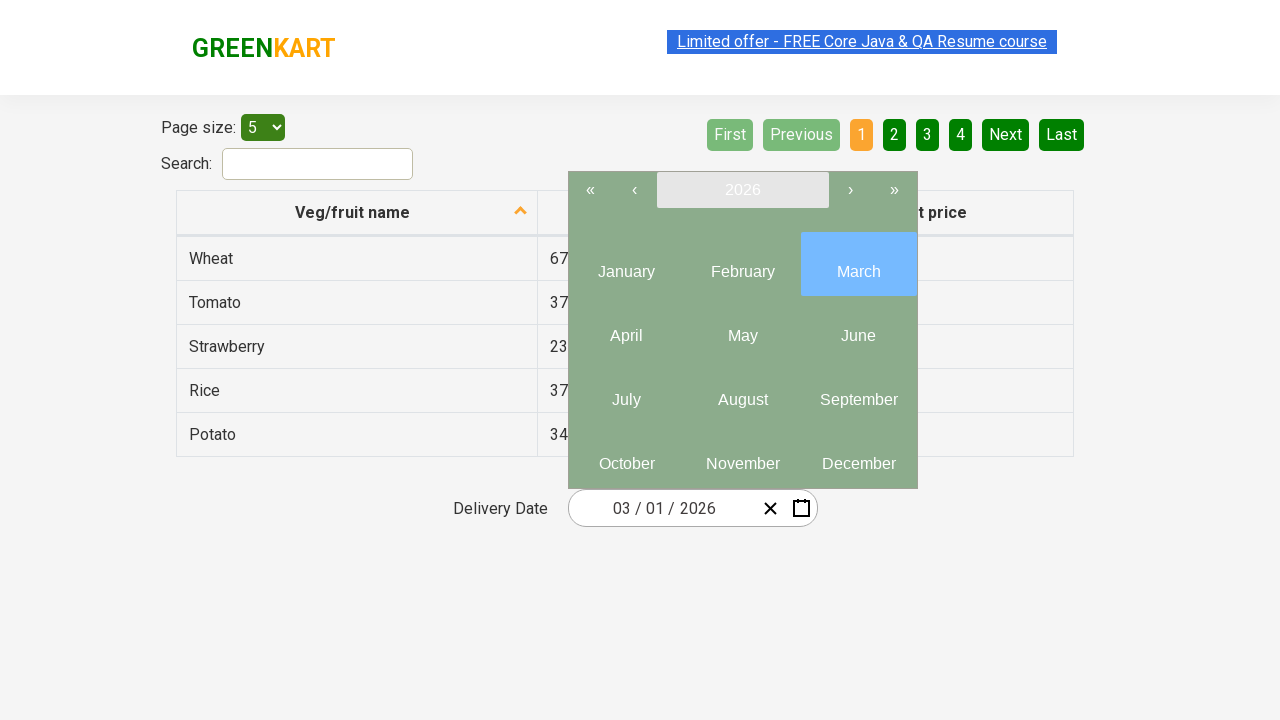

Clicked navigation label to navigate to year selection view at (742, 190) on button.react-calendar__navigation__label
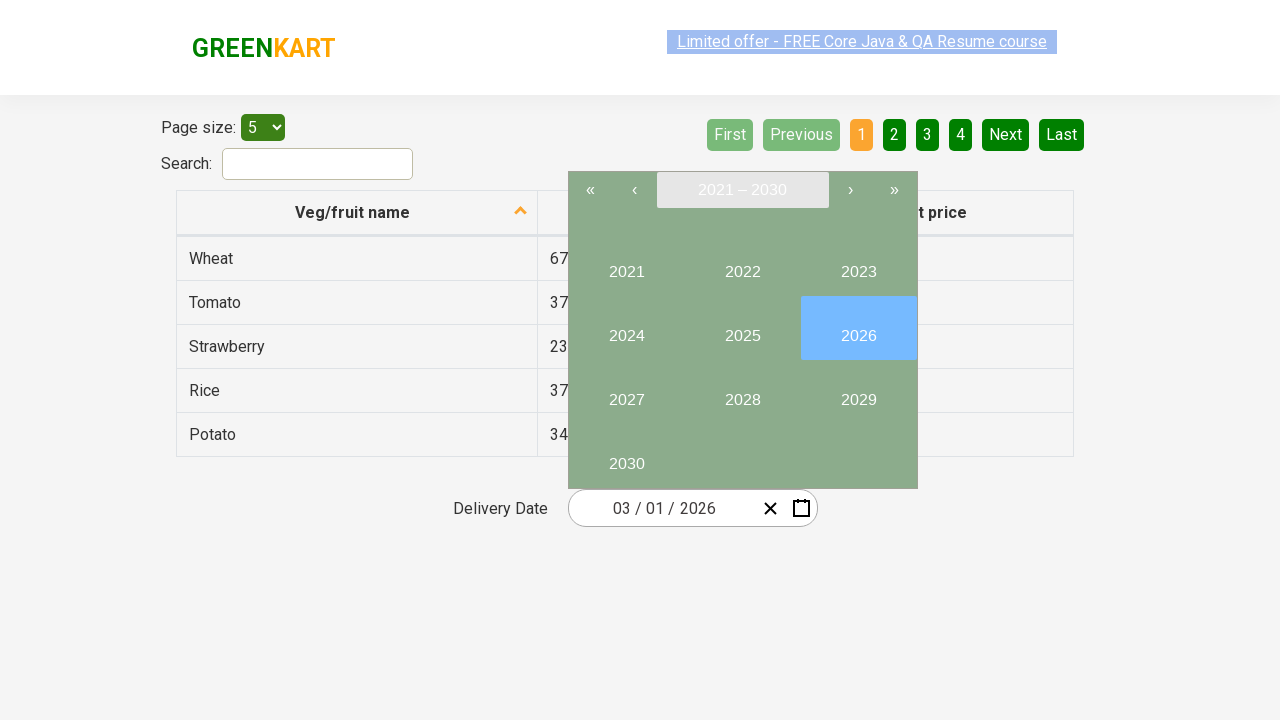

Selected year 2027 at (626, 392) on button:has-text("2027")
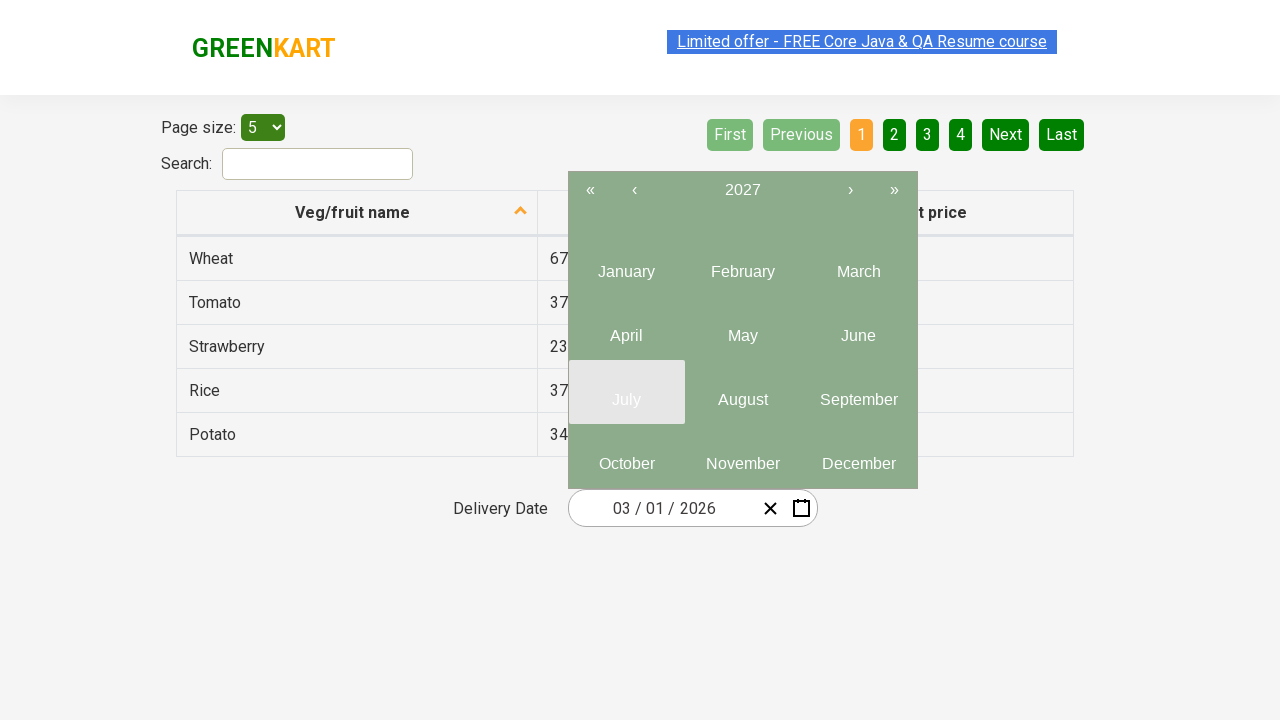

Selected month June (index 5) at (858, 328) on .react-calendar__year-view__months__month >> nth=5
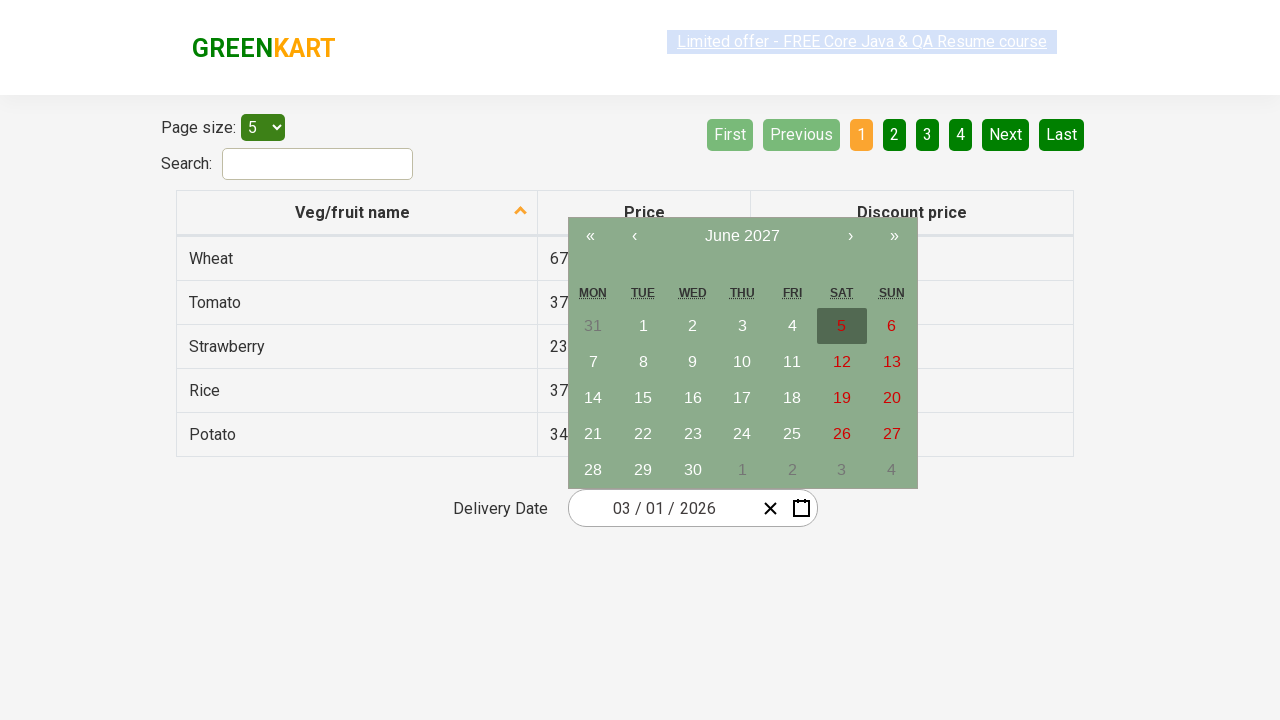

Selected day 15 from calendar at (643, 398) on abbr:has-text("15")
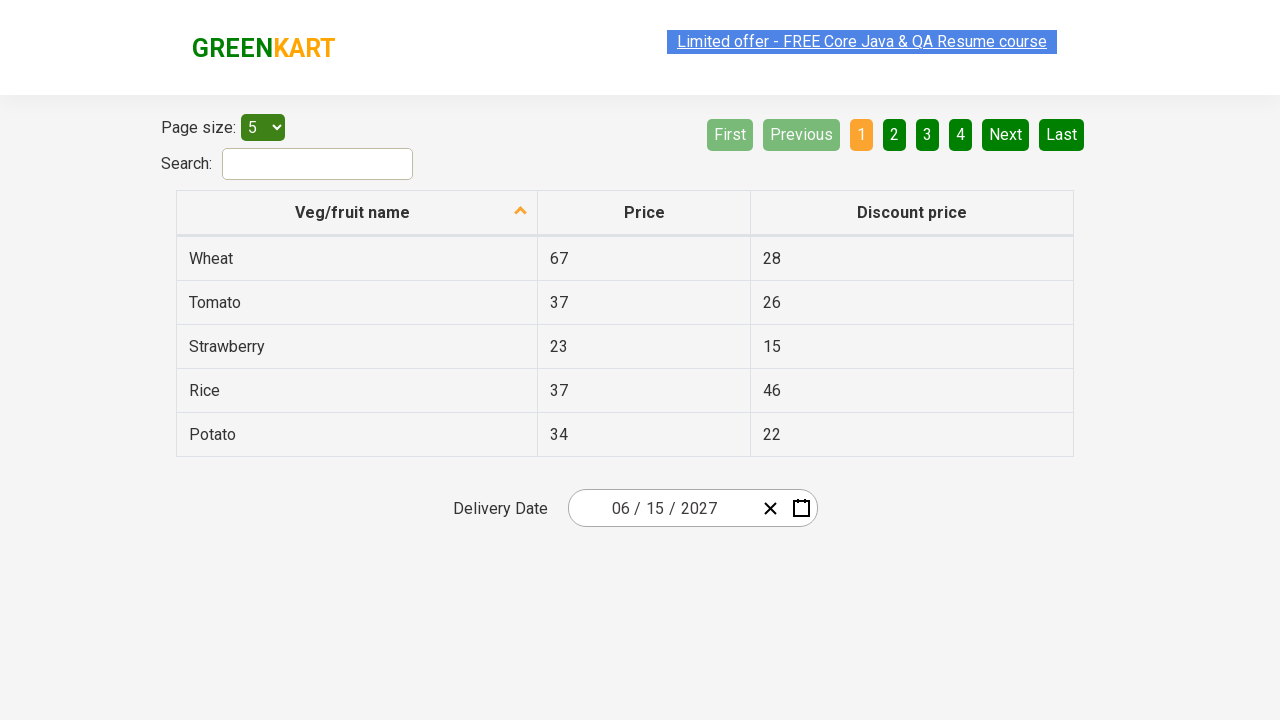

Waited for month input field to be available
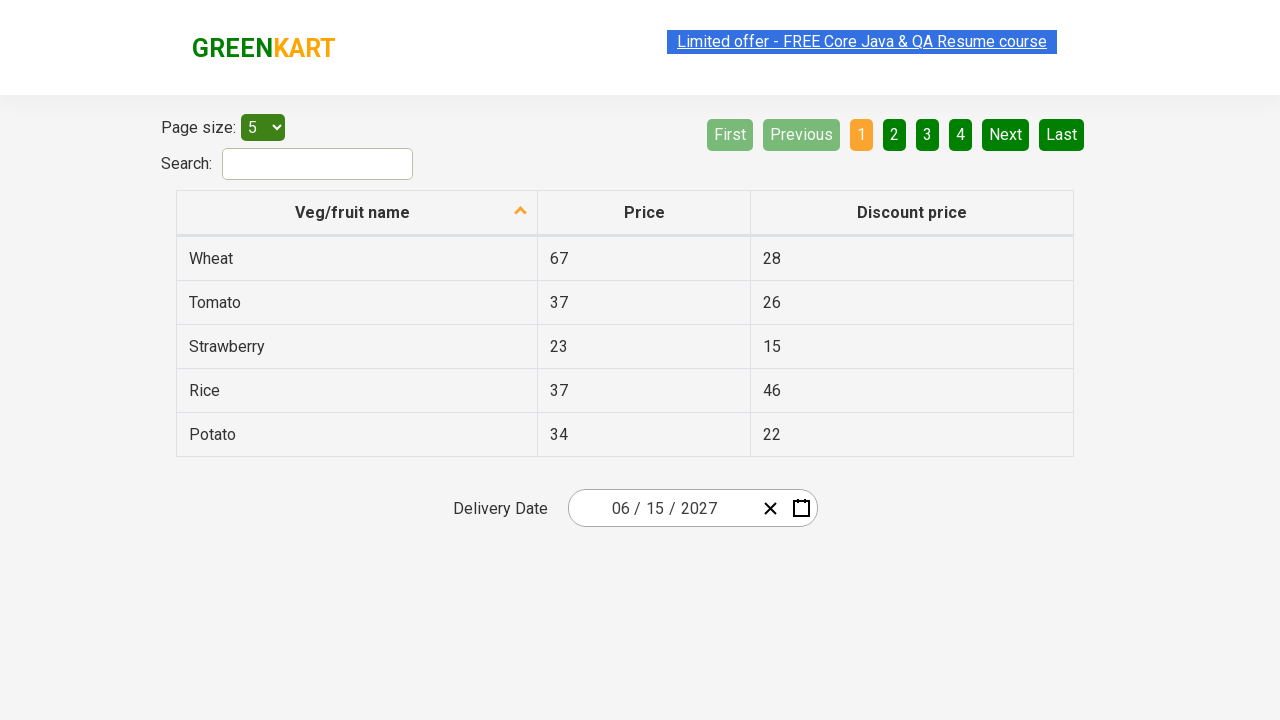

Verified month input value is 6
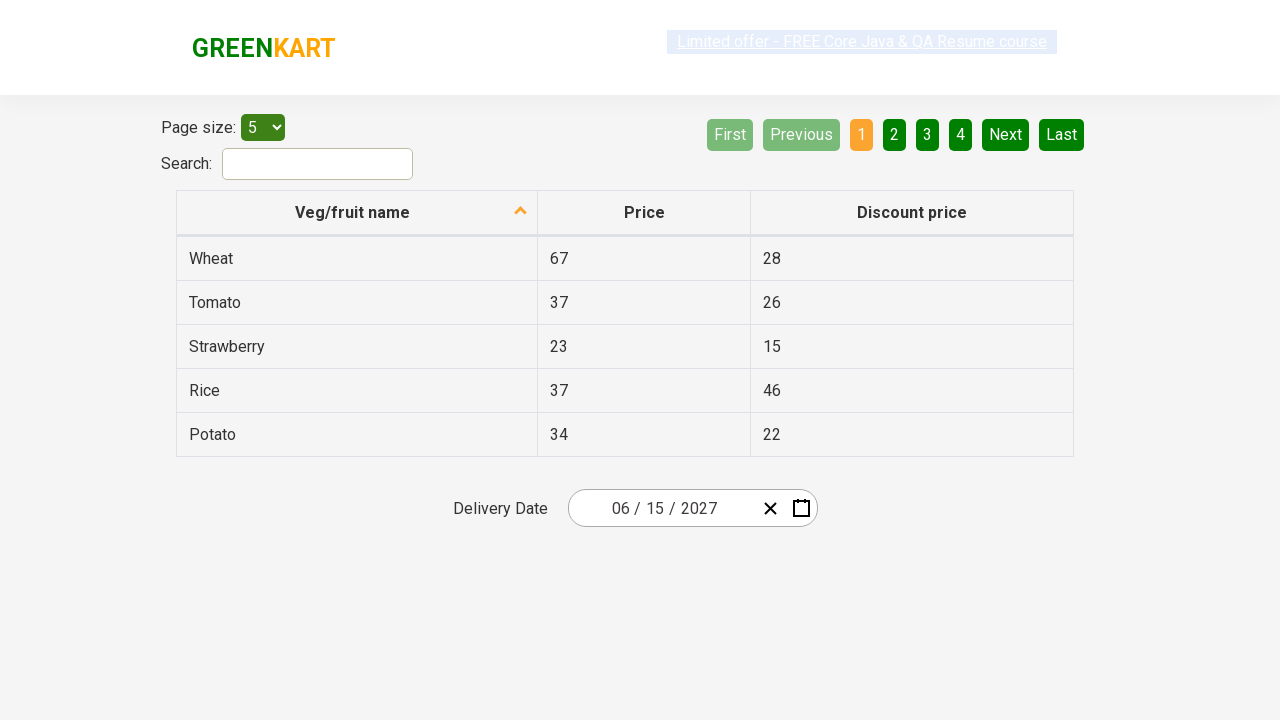

Verified day input value is 15
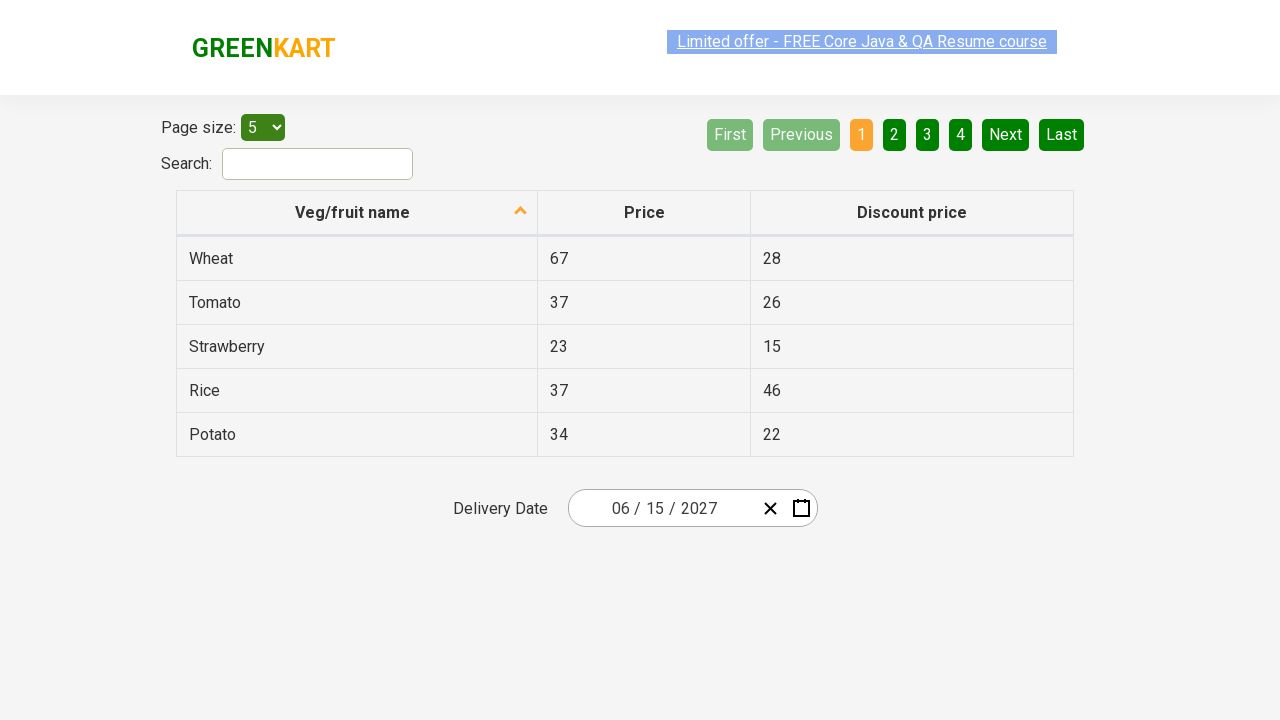

Verified year input value is 2027
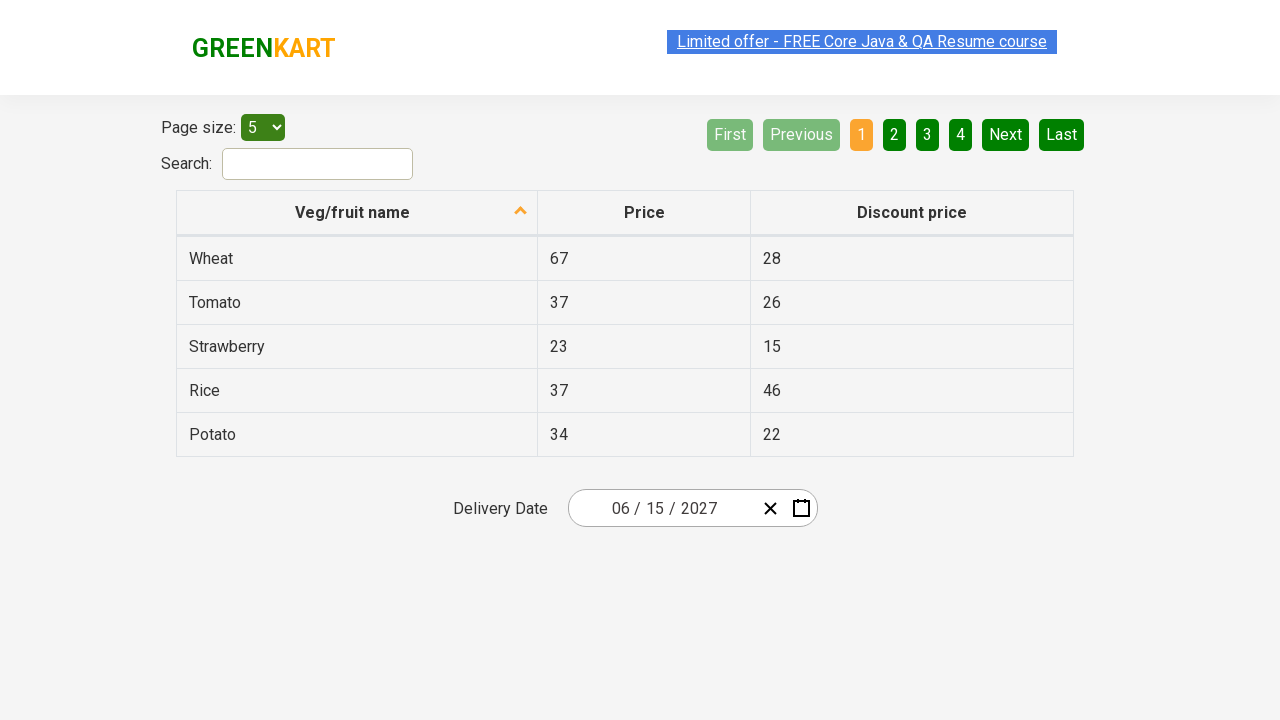

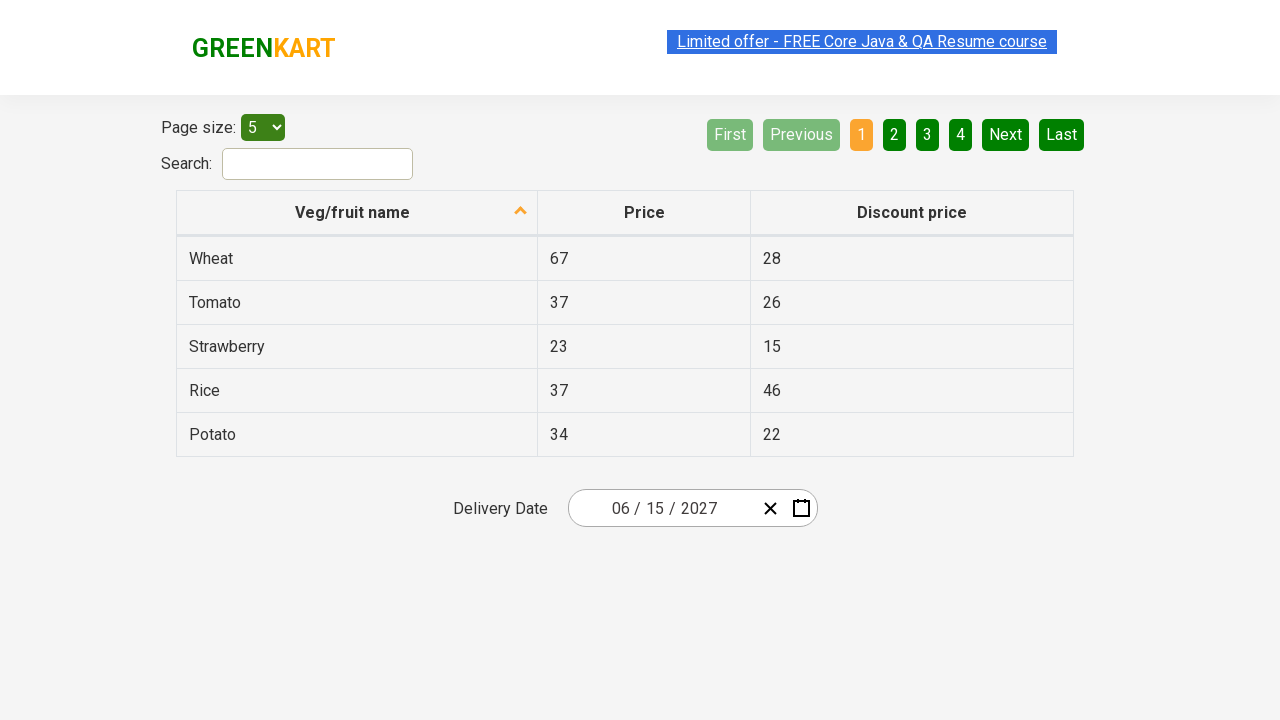